Tests that the browser back button works correctly with filter navigation

Starting URL: https://demo.playwright.dev/todomvc

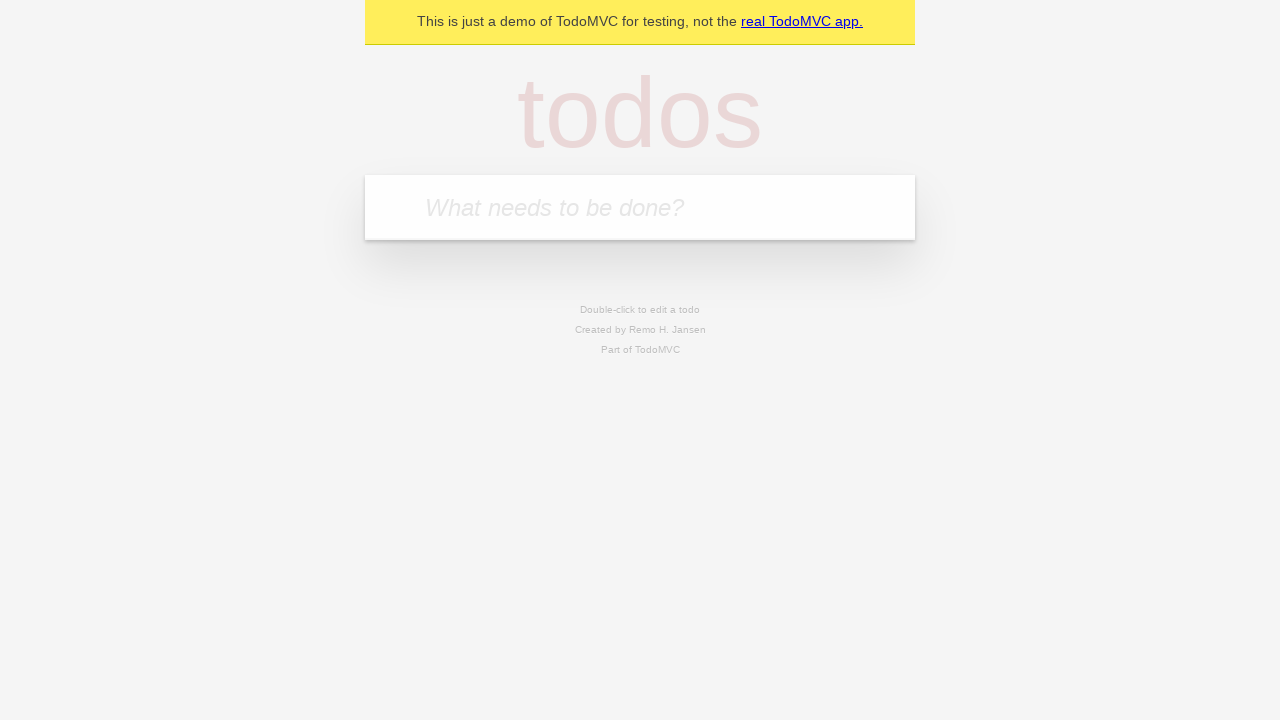

Filled todo input with 'buy some cheese' on internal:attr=[placeholder="What needs to be done?"i]
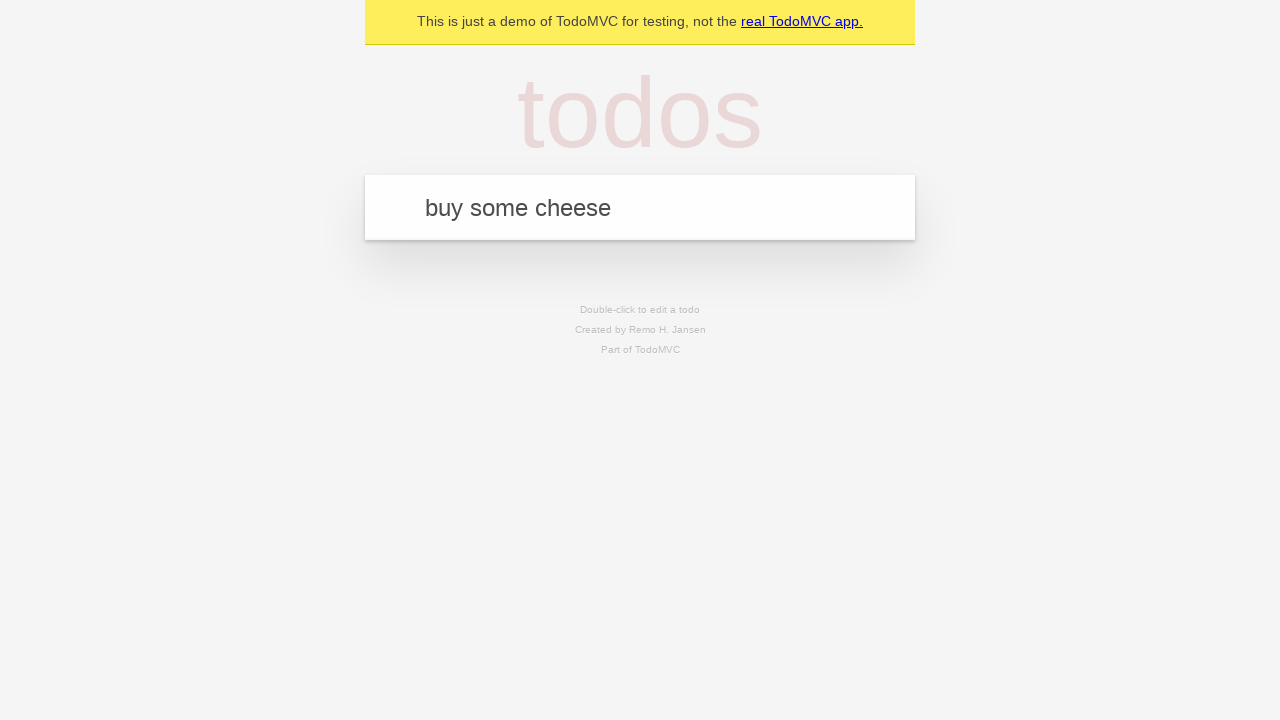

Pressed Enter to add first todo on internal:attr=[placeholder="What needs to be done?"i]
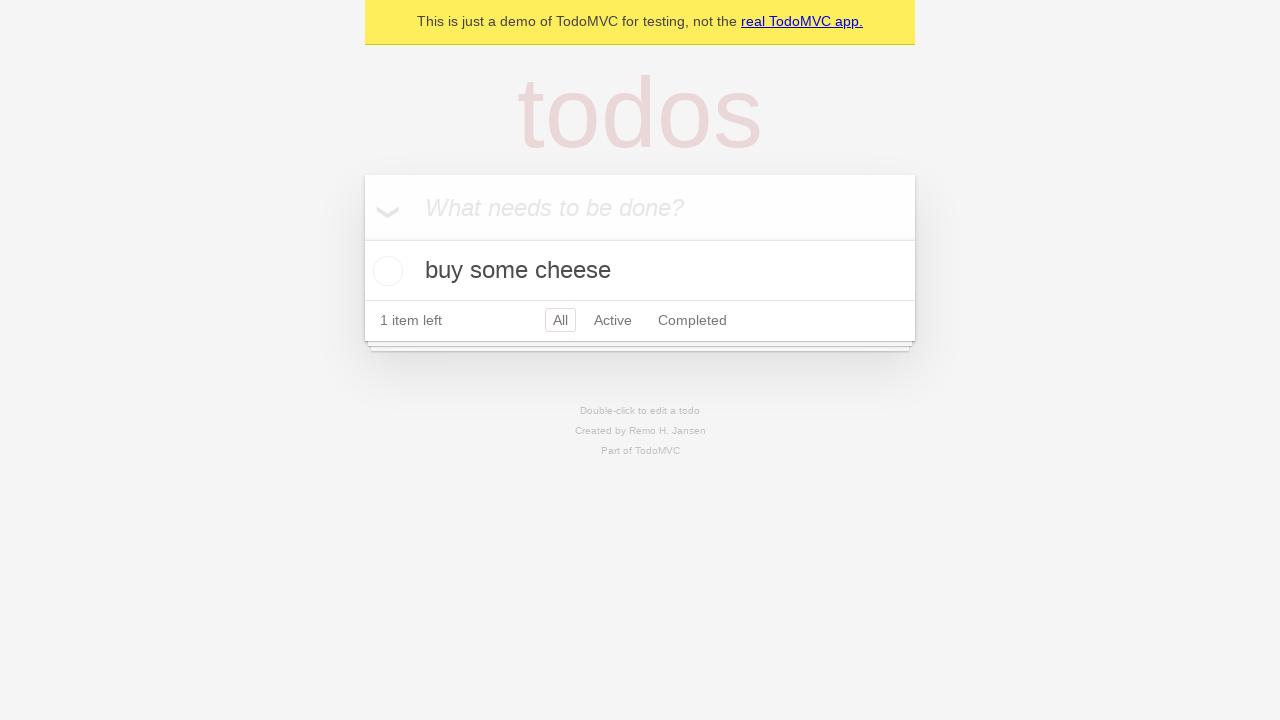

Filled todo input with 'feed the cat' on internal:attr=[placeholder="What needs to be done?"i]
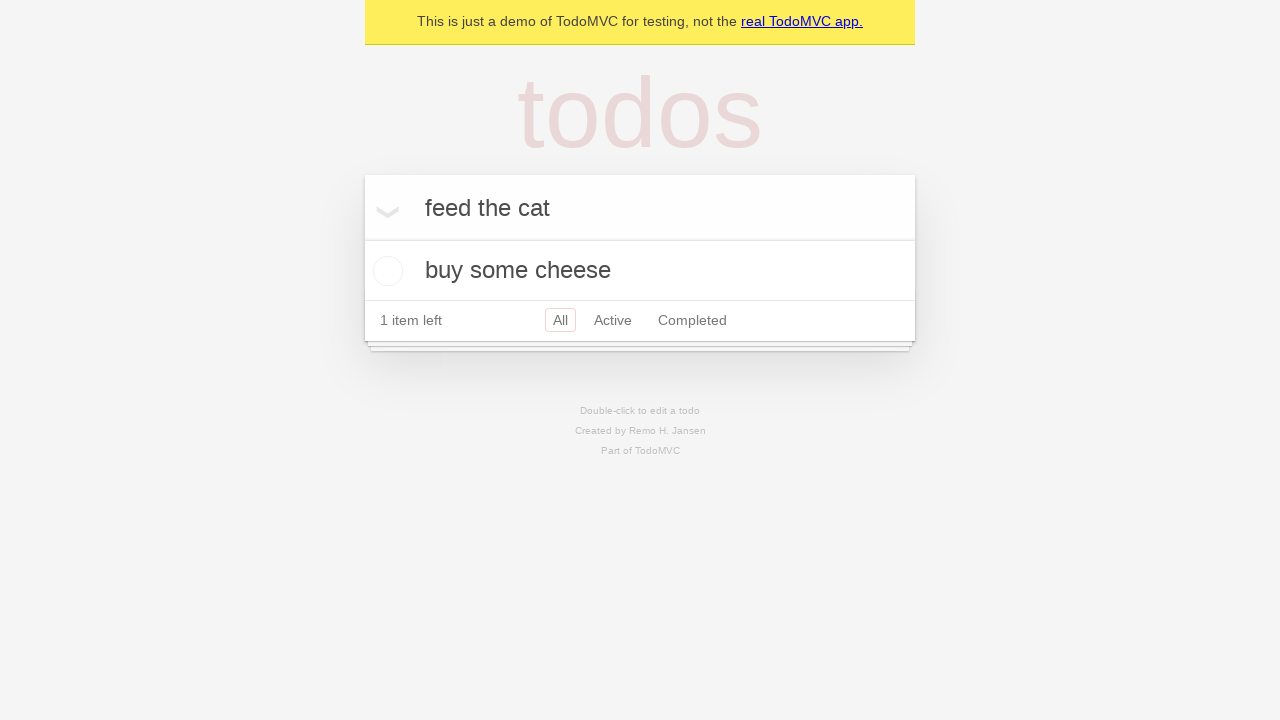

Pressed Enter to add second todo on internal:attr=[placeholder="What needs to be done?"i]
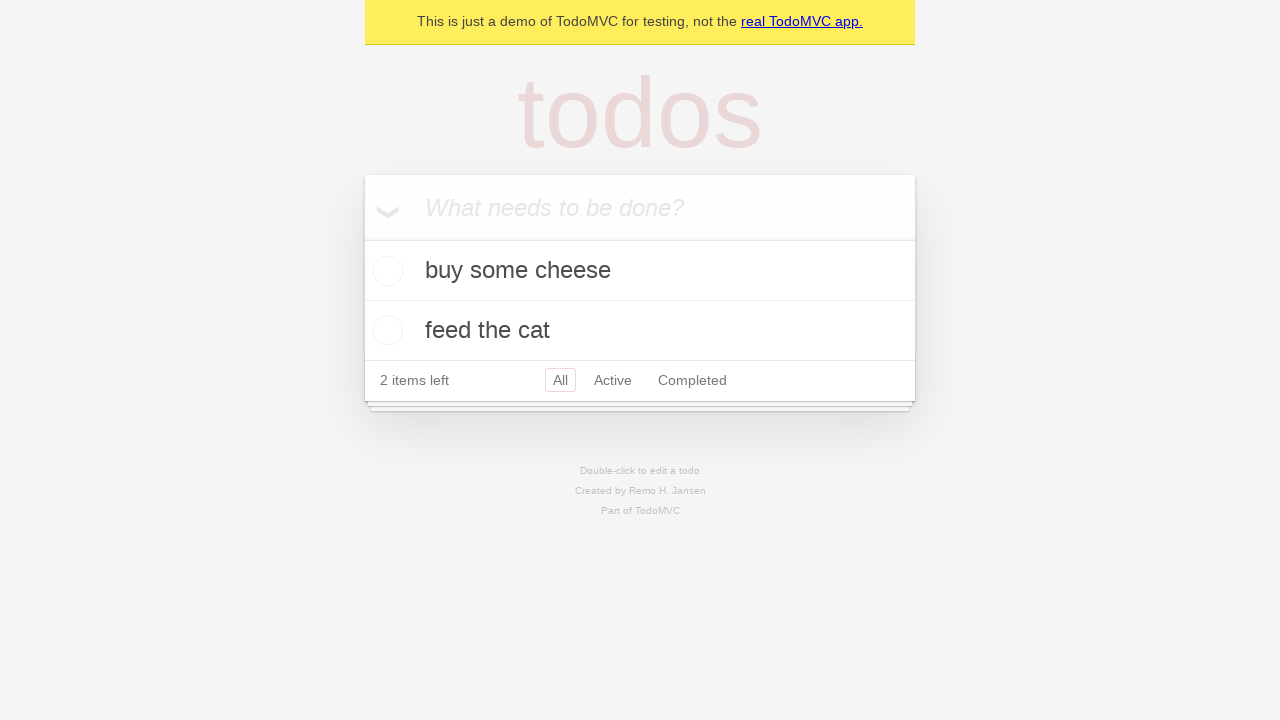

Filled todo input with 'book a doctors appointment' on internal:attr=[placeholder="What needs to be done?"i]
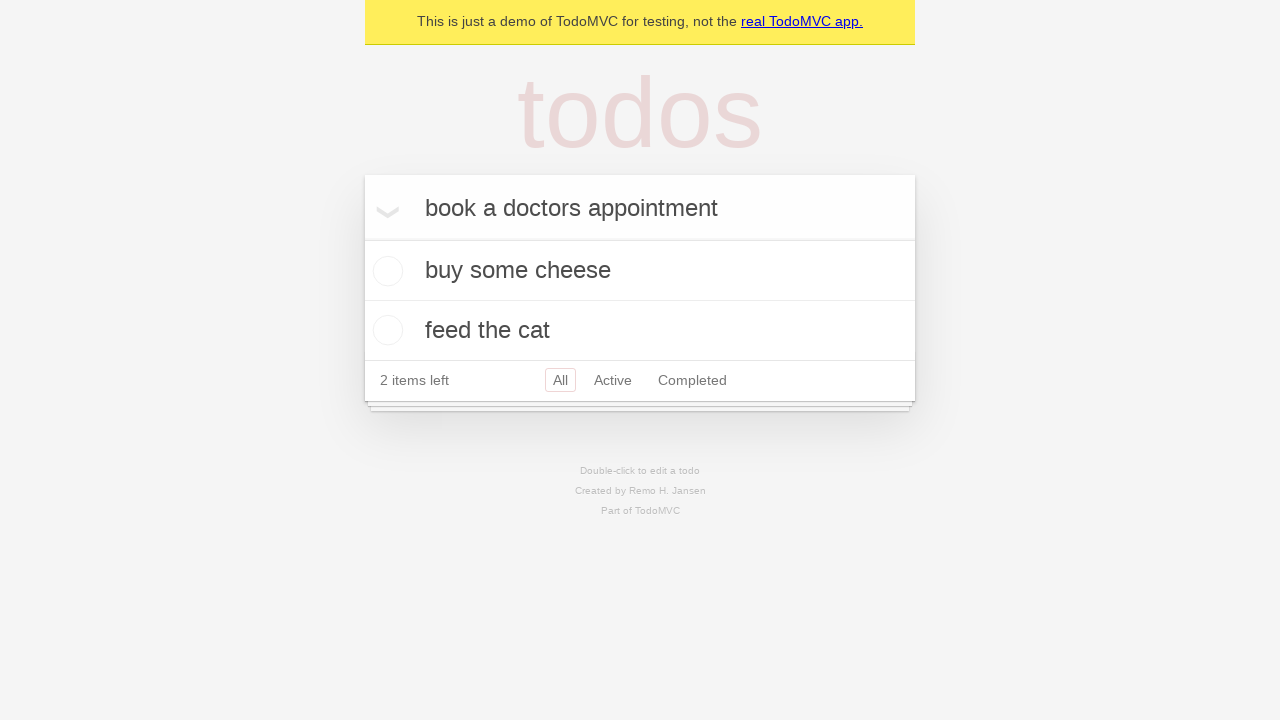

Pressed Enter to add third todo on internal:attr=[placeholder="What needs to be done?"i]
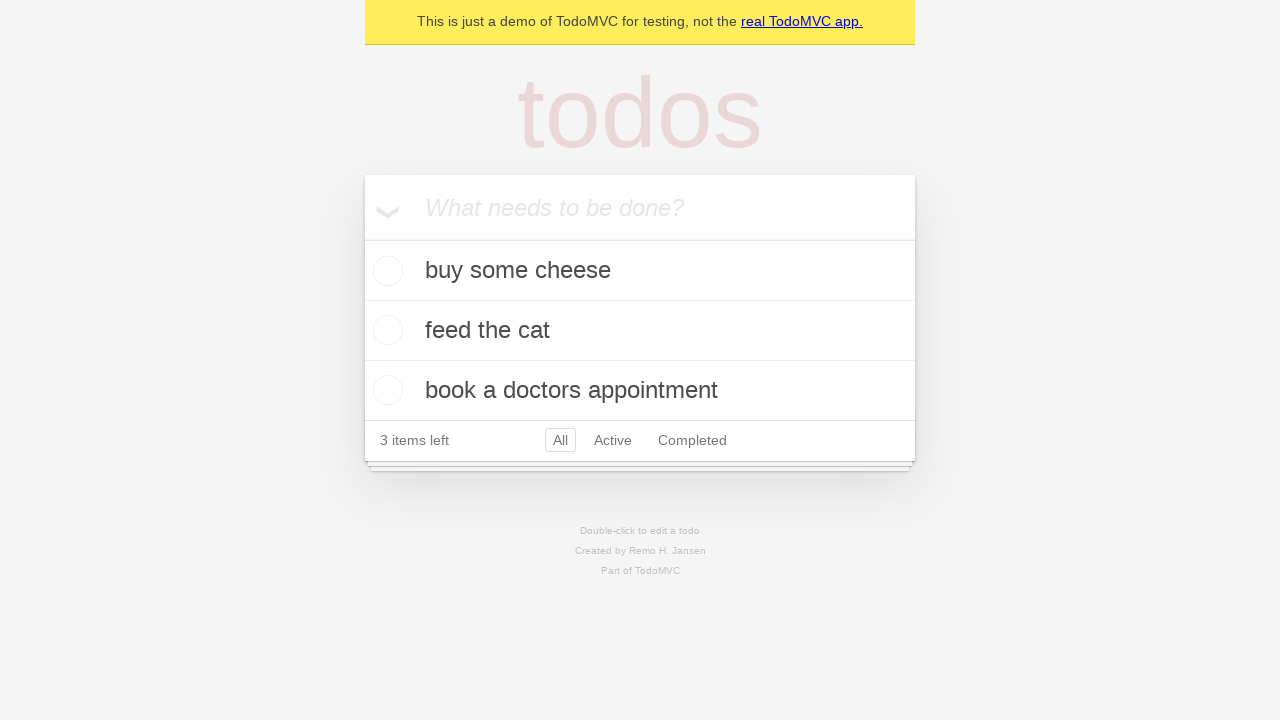

Checked the second todo item at (385, 330) on [data-testid='todo-item'] >> nth=1 >> internal:role=checkbox
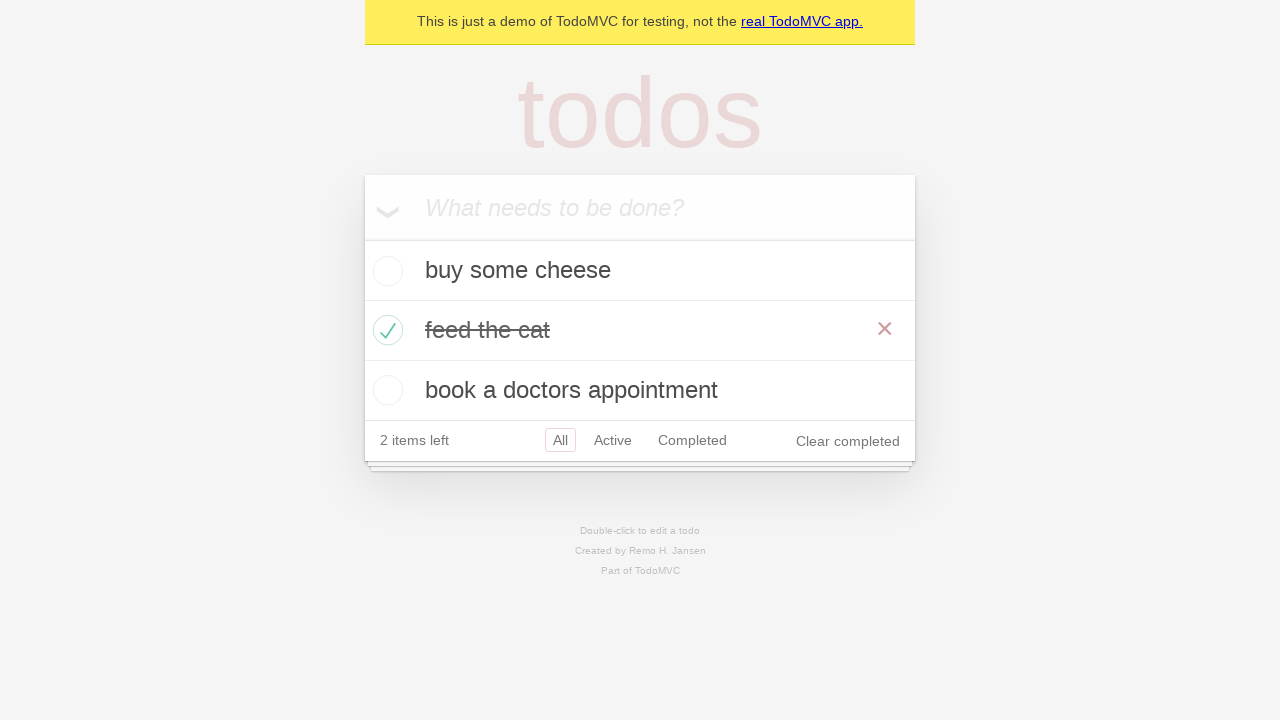

Clicked All filter to show all todos at (560, 440) on internal:role=link[name="All"i]
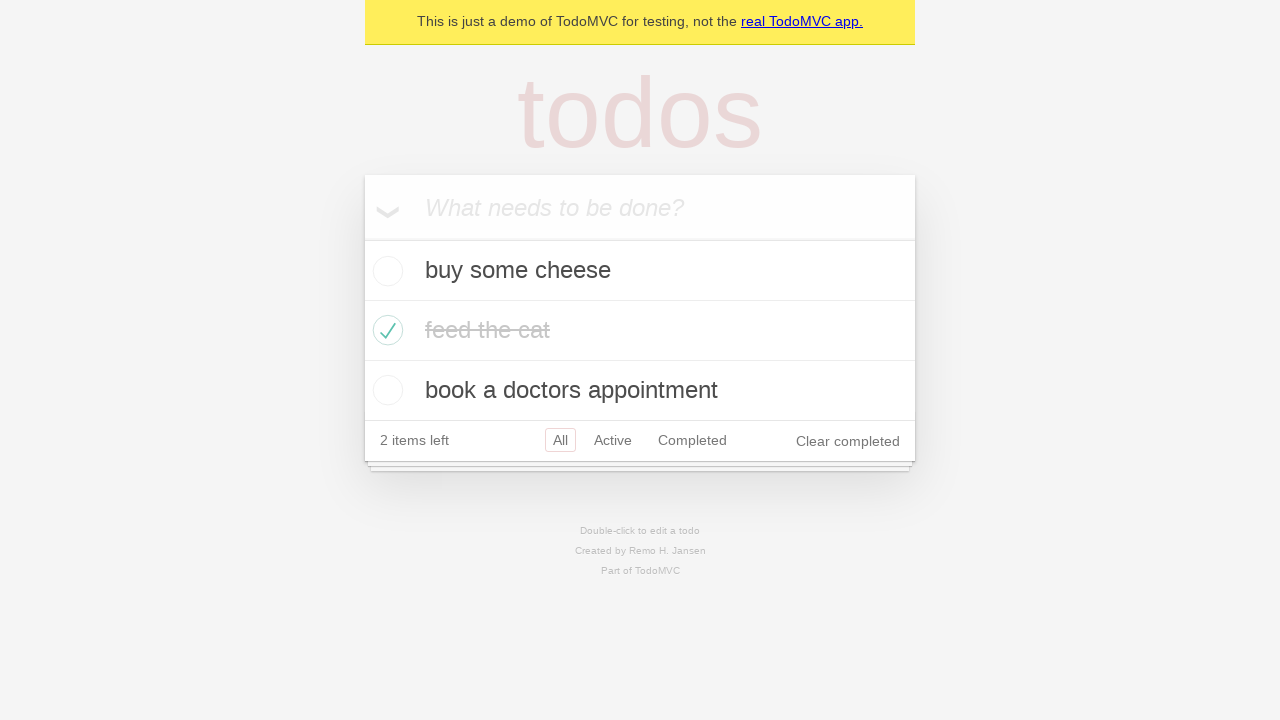

Clicked Active filter to show active todos only at (613, 440) on internal:role=link[name="Active"i]
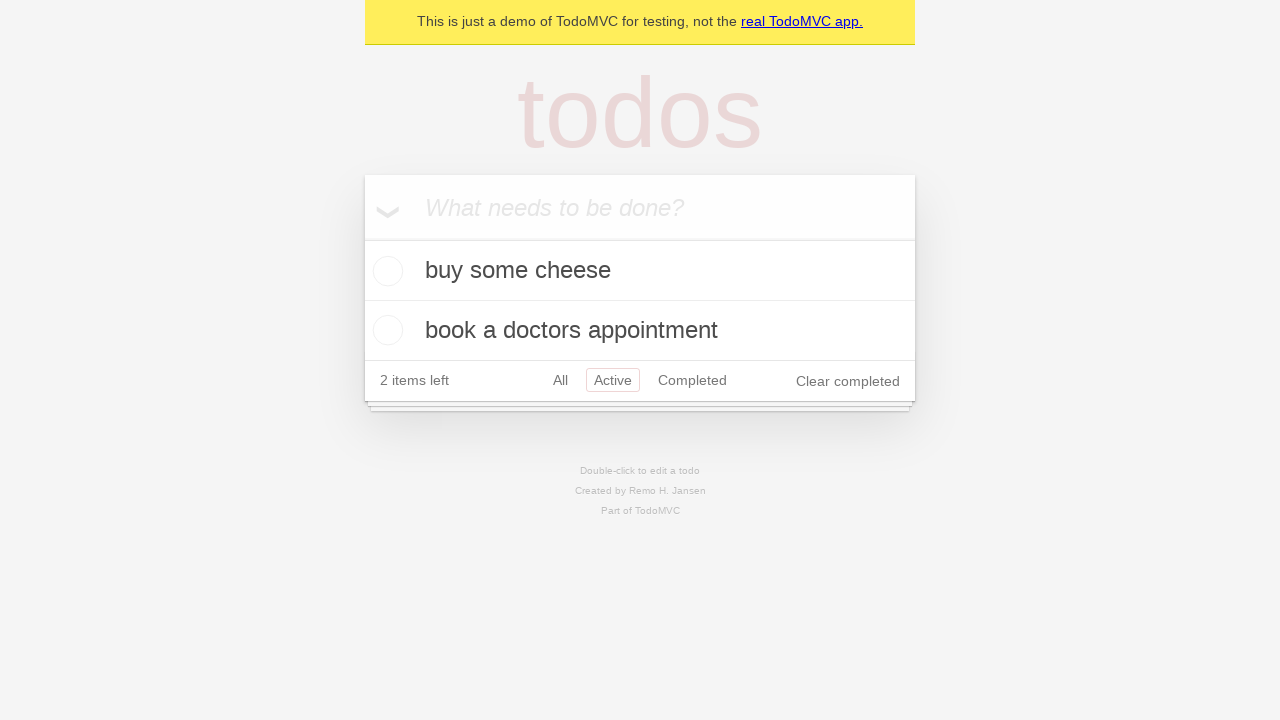

Clicked Completed filter to show completed todos only at (692, 380) on internal:role=link[name="Completed"i]
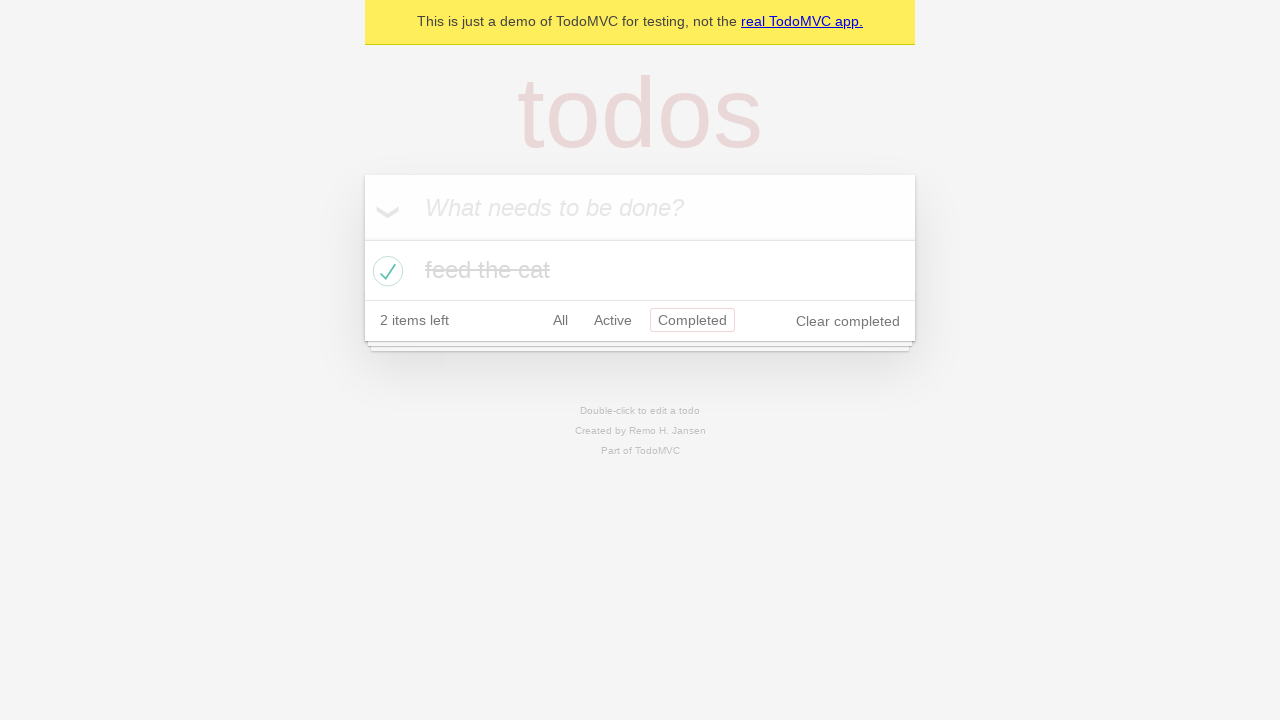

Clicked browser back button to return to Active filter
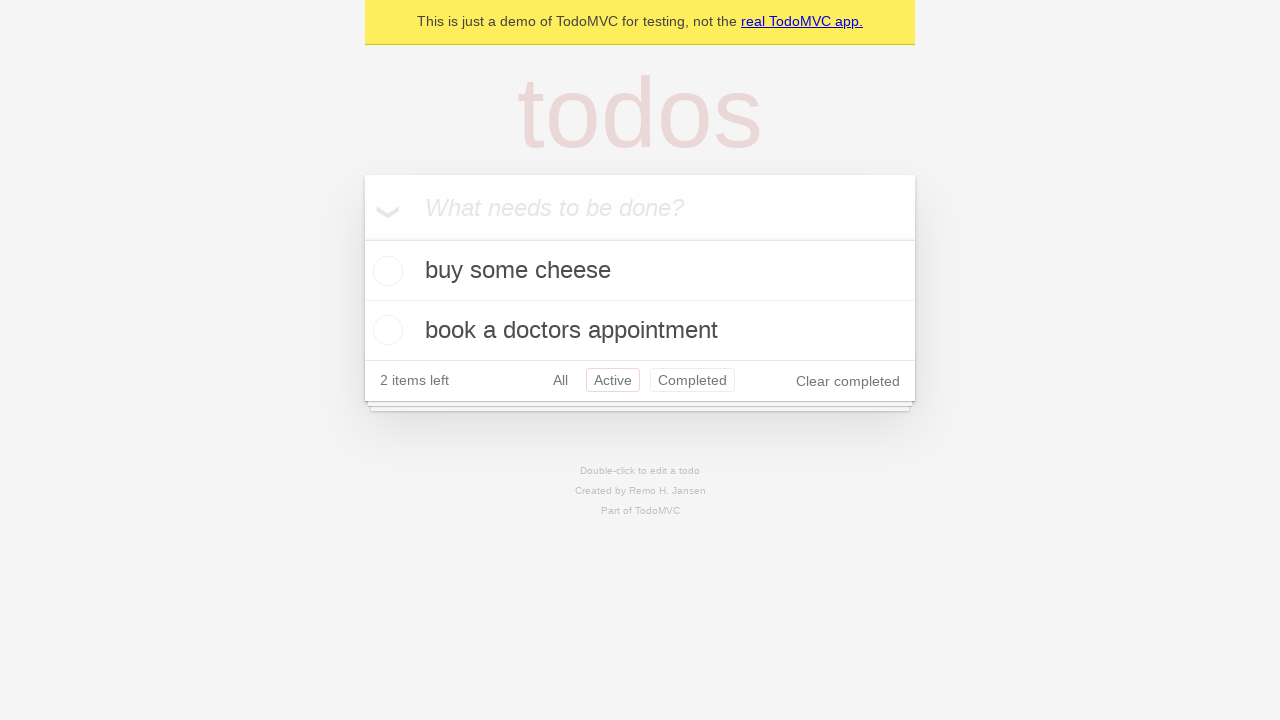

Clicked browser back button again to return to All filter
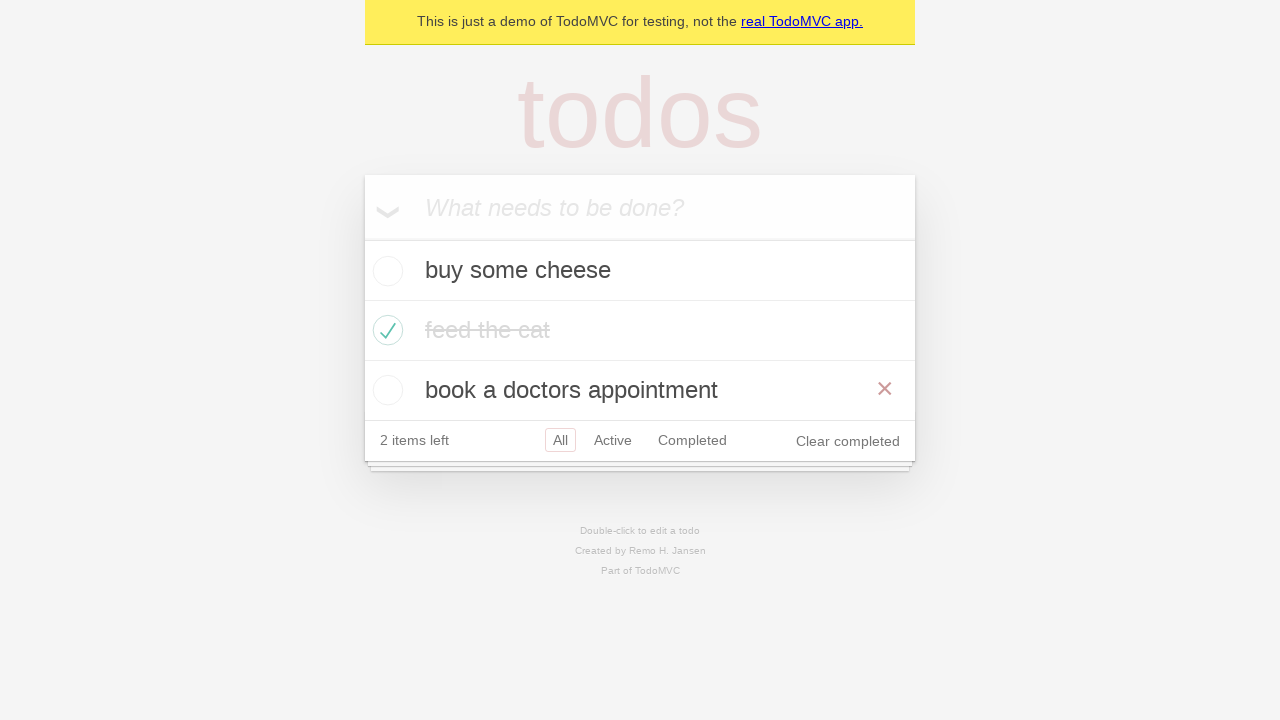

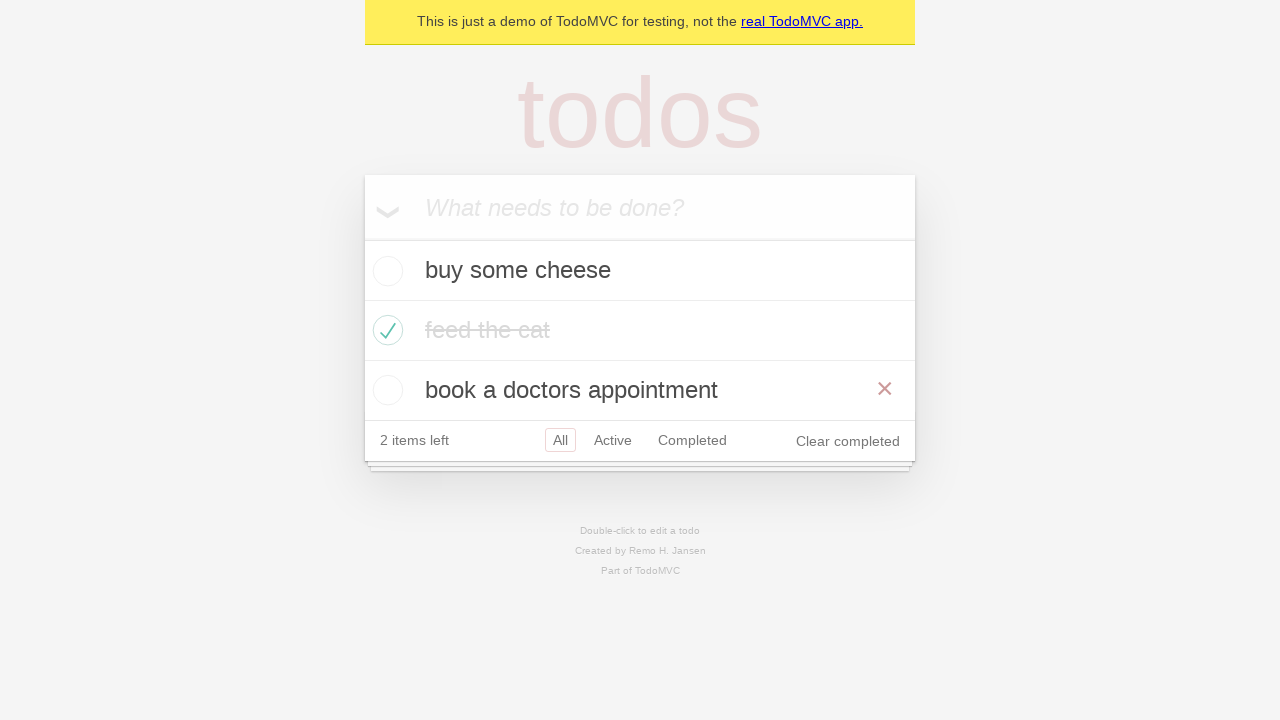